Tests button interactions on DemoQA by navigating to the Buttons section and performing double-click and regular click actions on different buttons.

Starting URL: https://demoqa.com

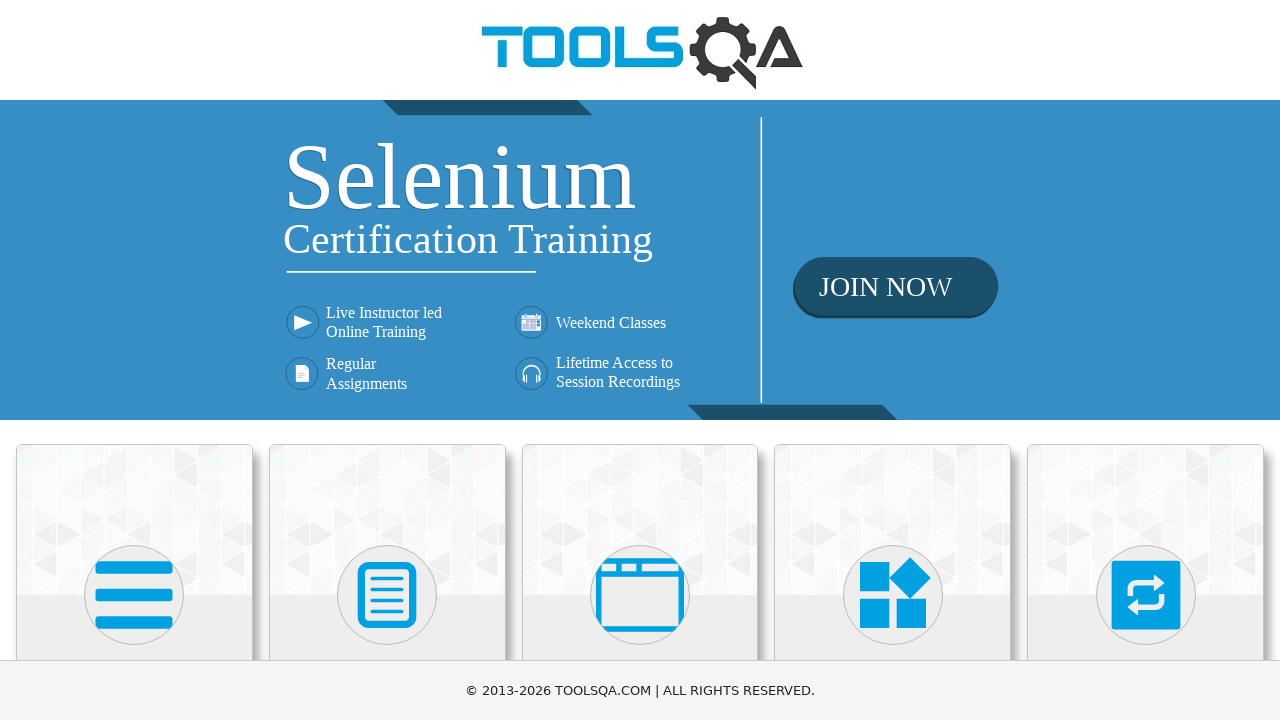

Clicked on Elements card/avatar to navigate to Elements section at (134, 595) on xpath=//div[@class='avatar mx-auto white']
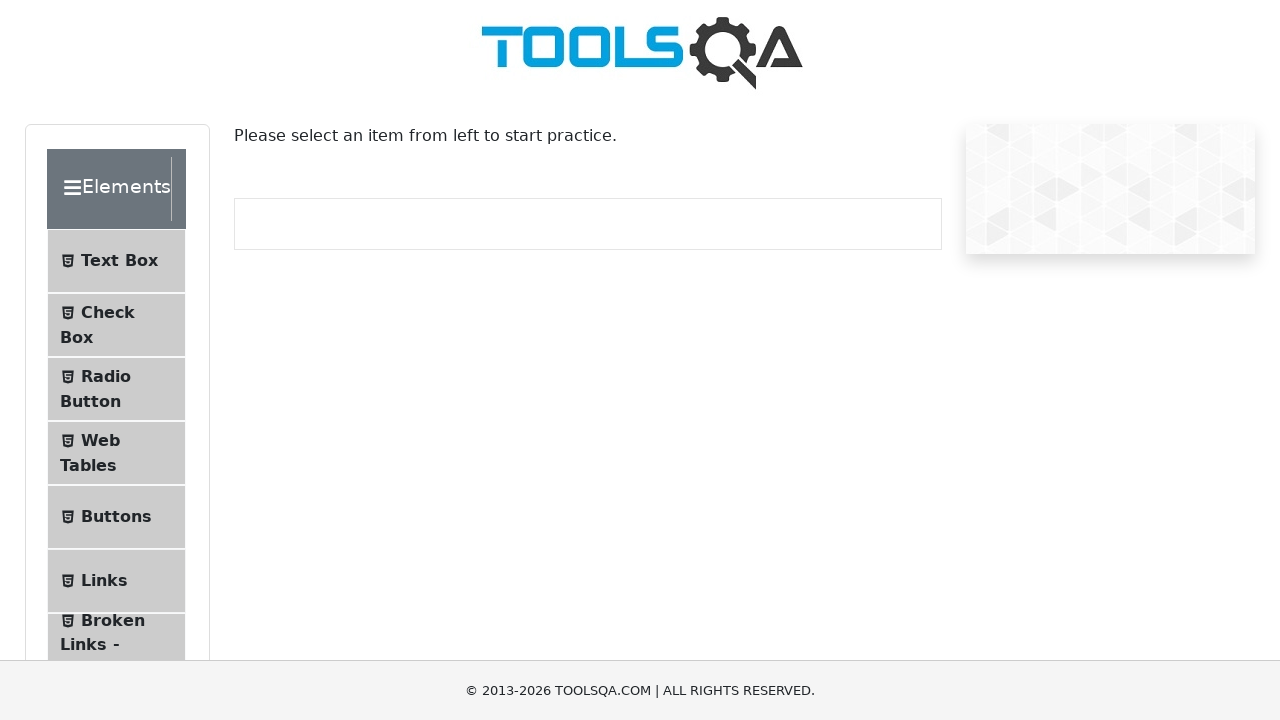

Clicked on Buttons menu item to navigate to Buttons section at (116, 517) on xpath=//span[contains(@class,'text') and contains(text(),'Buttons')]
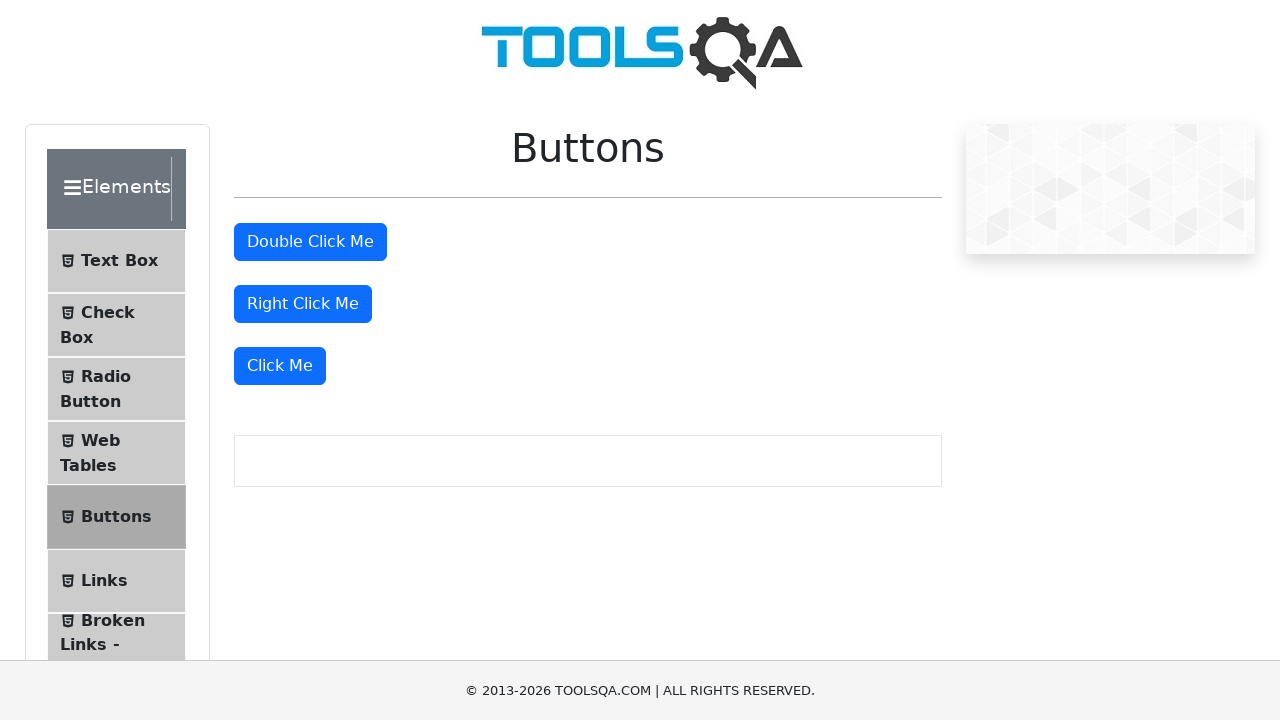

Buttons page loaded and 'Double Click Me' button is visible
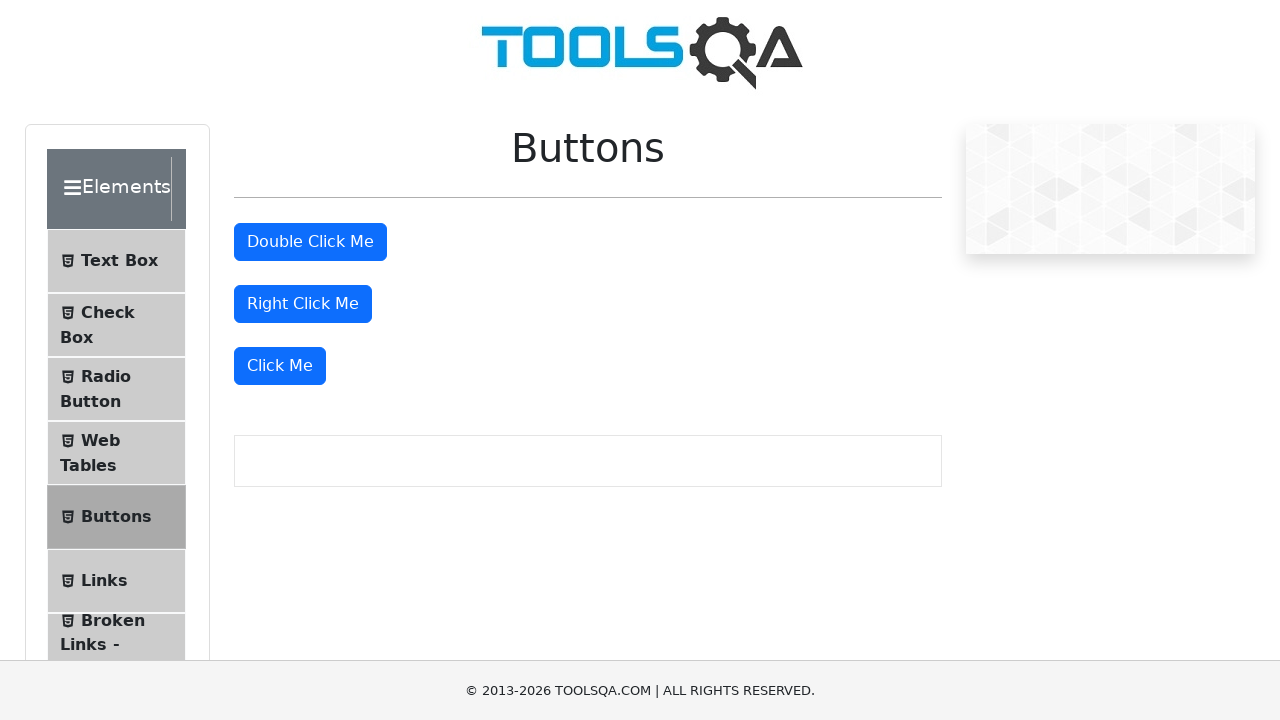

Double-clicked on the 'Double Click Me' button at (310, 242) on xpath=//button[@id='doubleClickBtn']
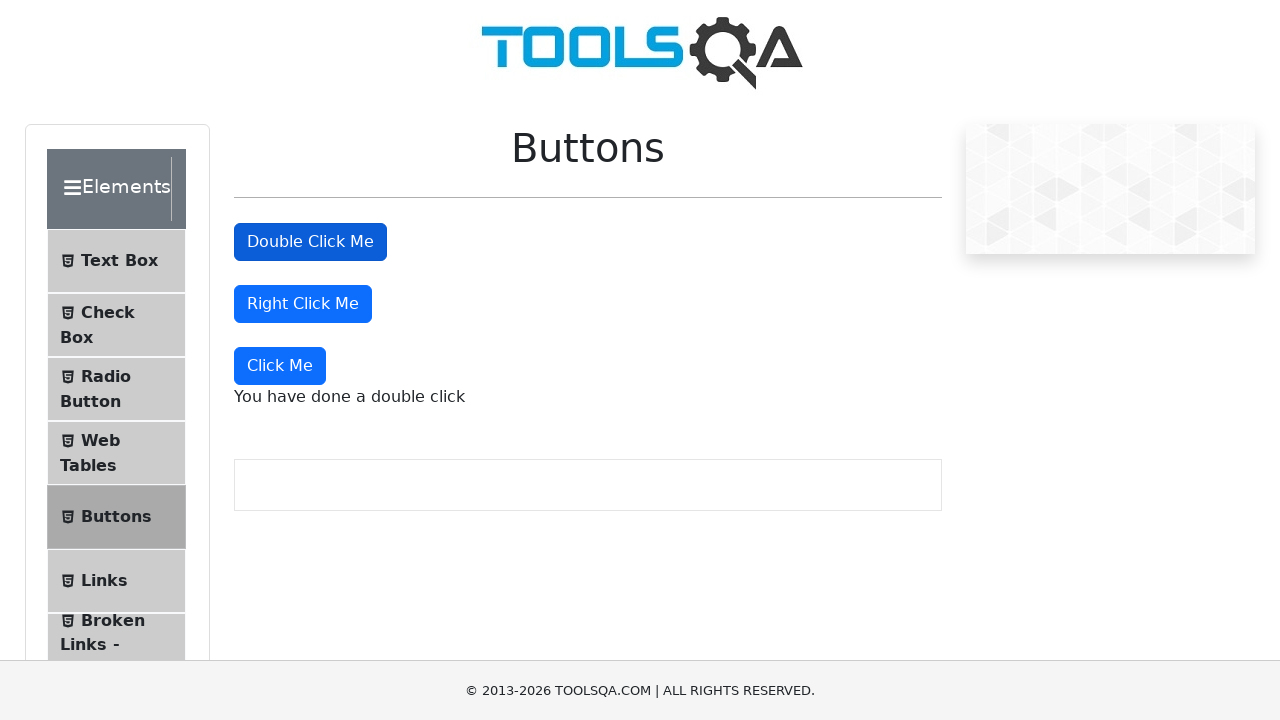

Clicked on the 'Click Me' button (dynamic click button) at (280, 366) on xpath=//button[text()='Click Me']
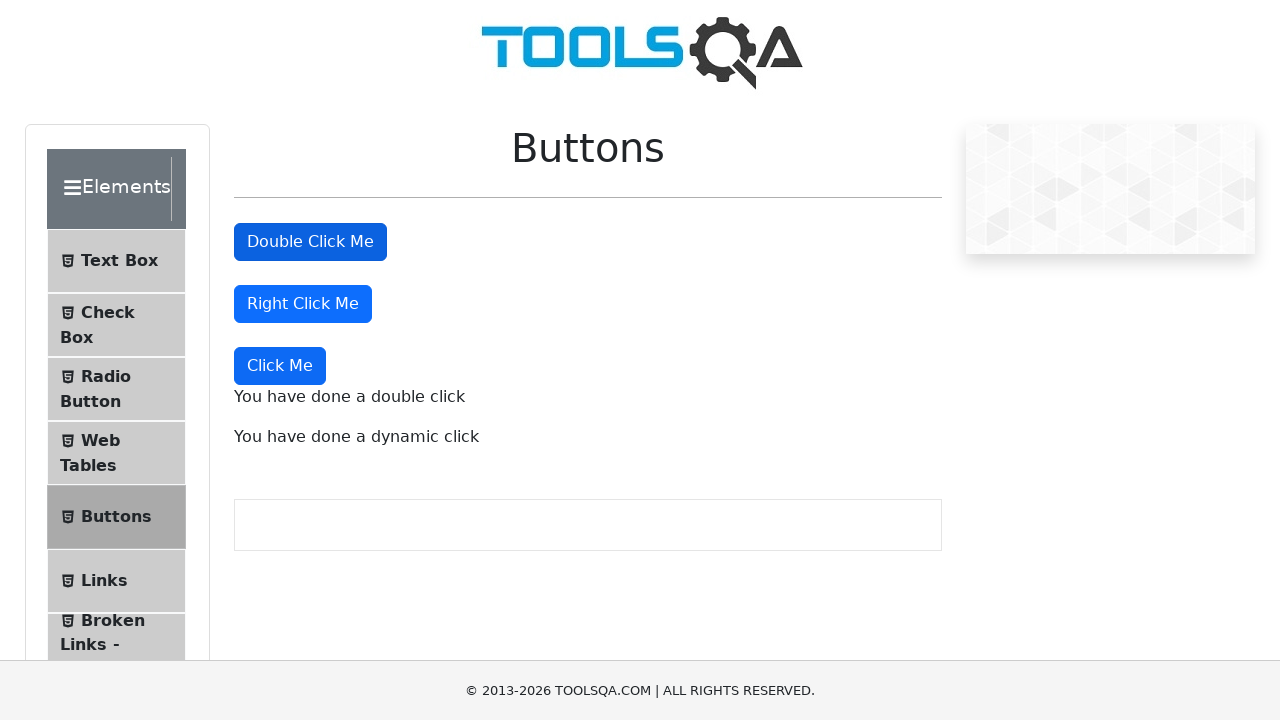

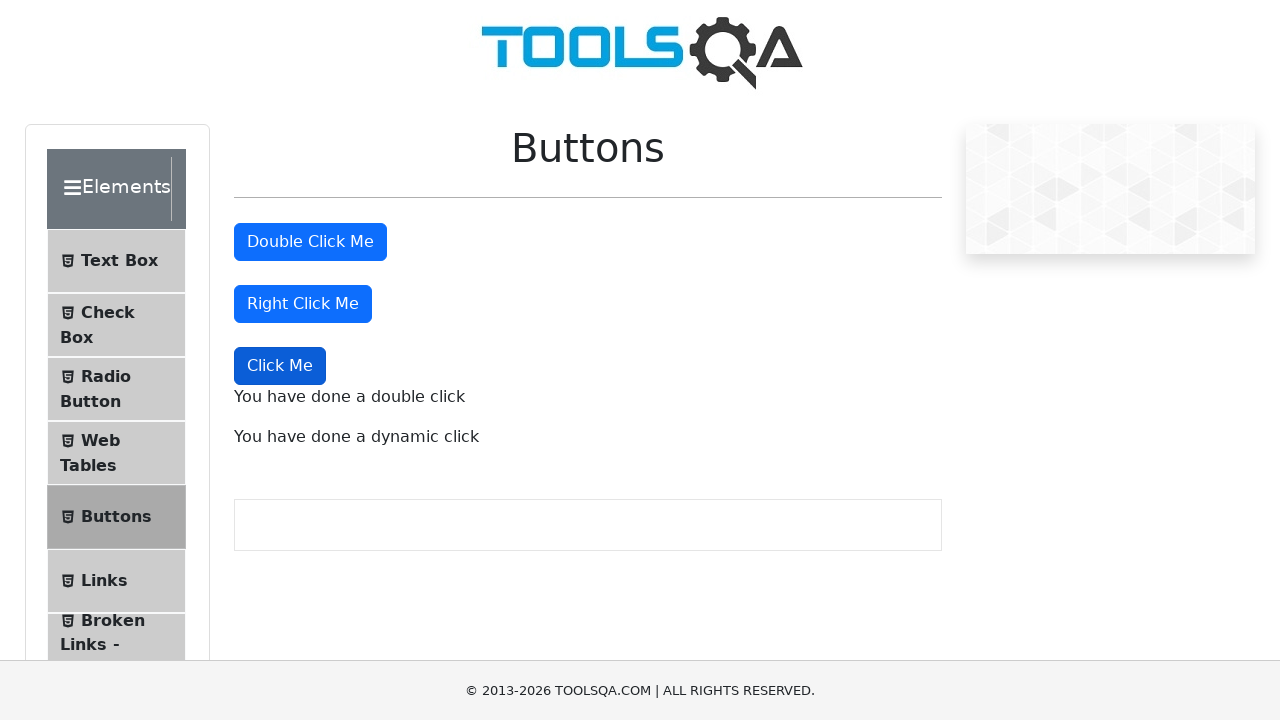